Tests relative locator functionality by clicking on an experience radio button that is positioned to the right of a span element

Starting URL: https://awesomeqa.com/practice.html

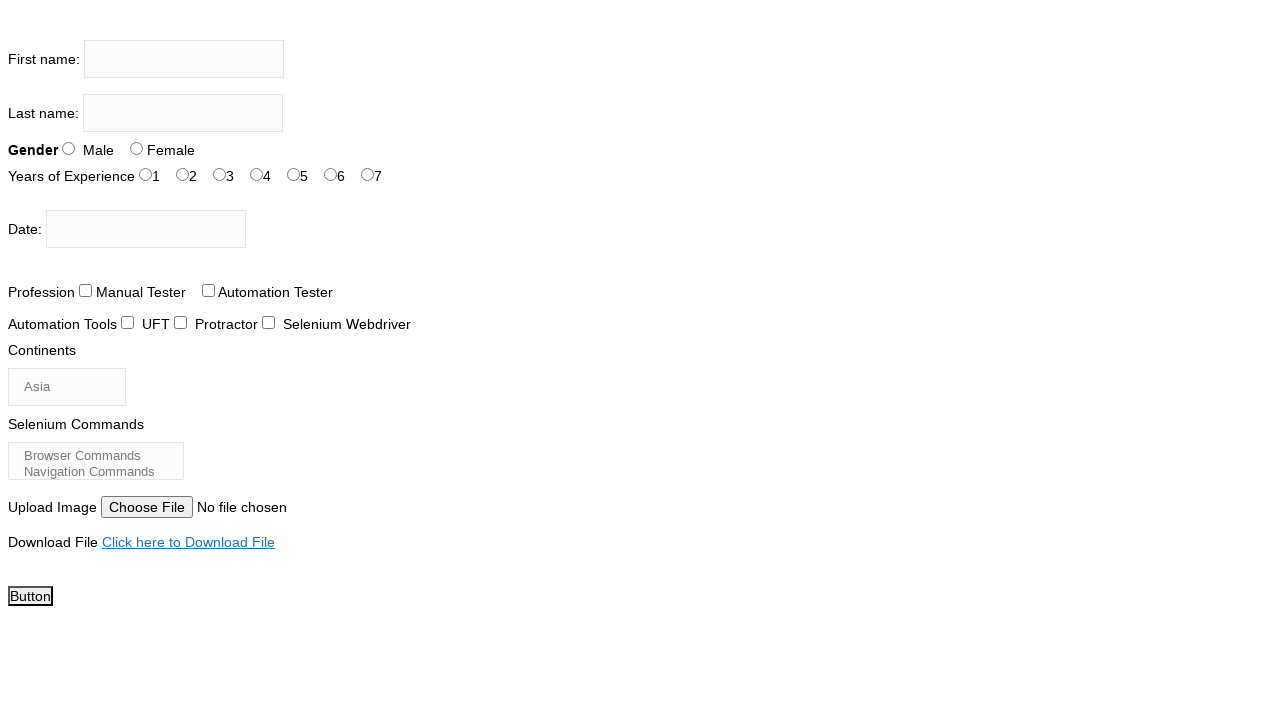

Navigated to https://awesomeqa.com/practice.html
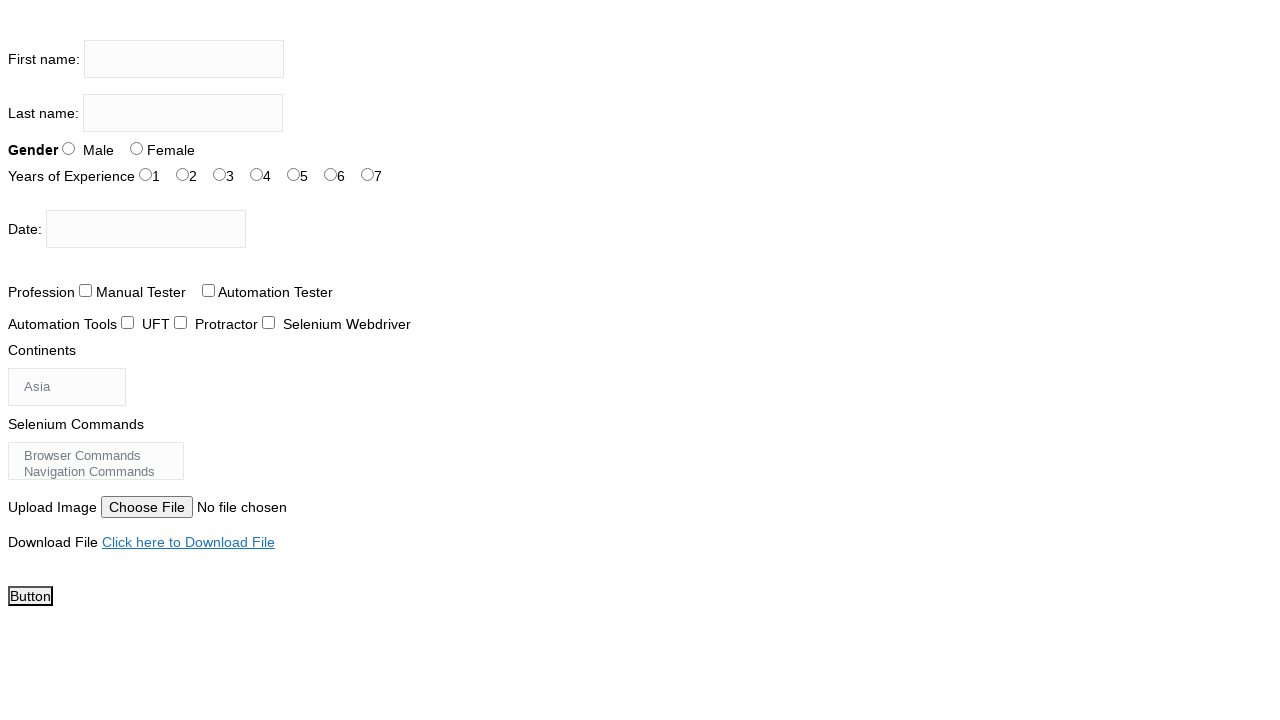

Located span element with text 'Years of Experience'
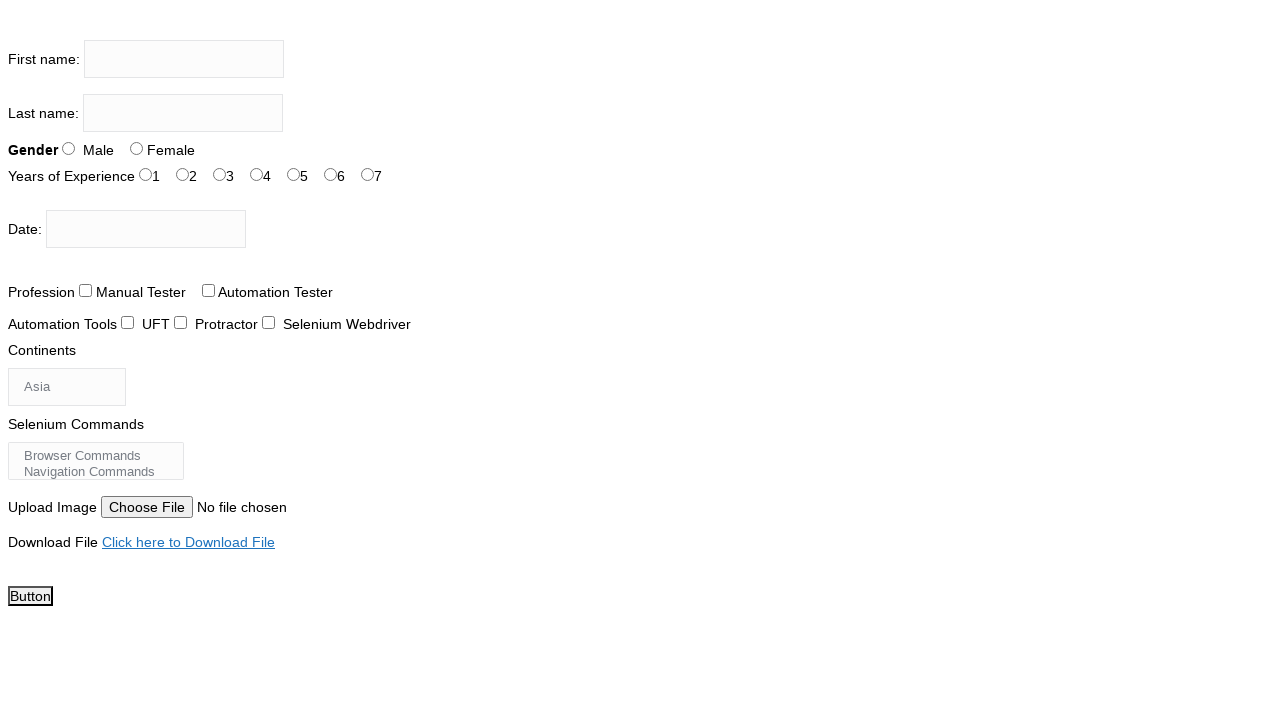

Clicked experience radio button with id 'exp-2' positioned to the right of 'Years of Experience' span at (220, 174) on #exp-2
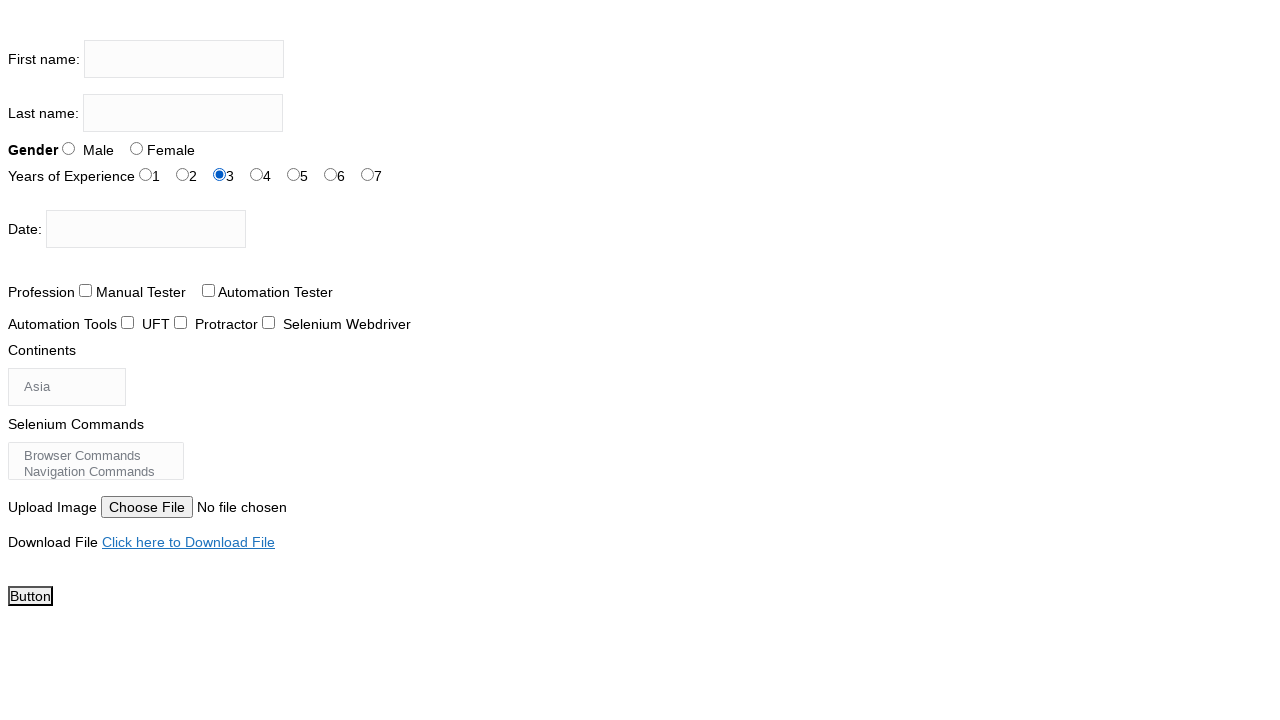

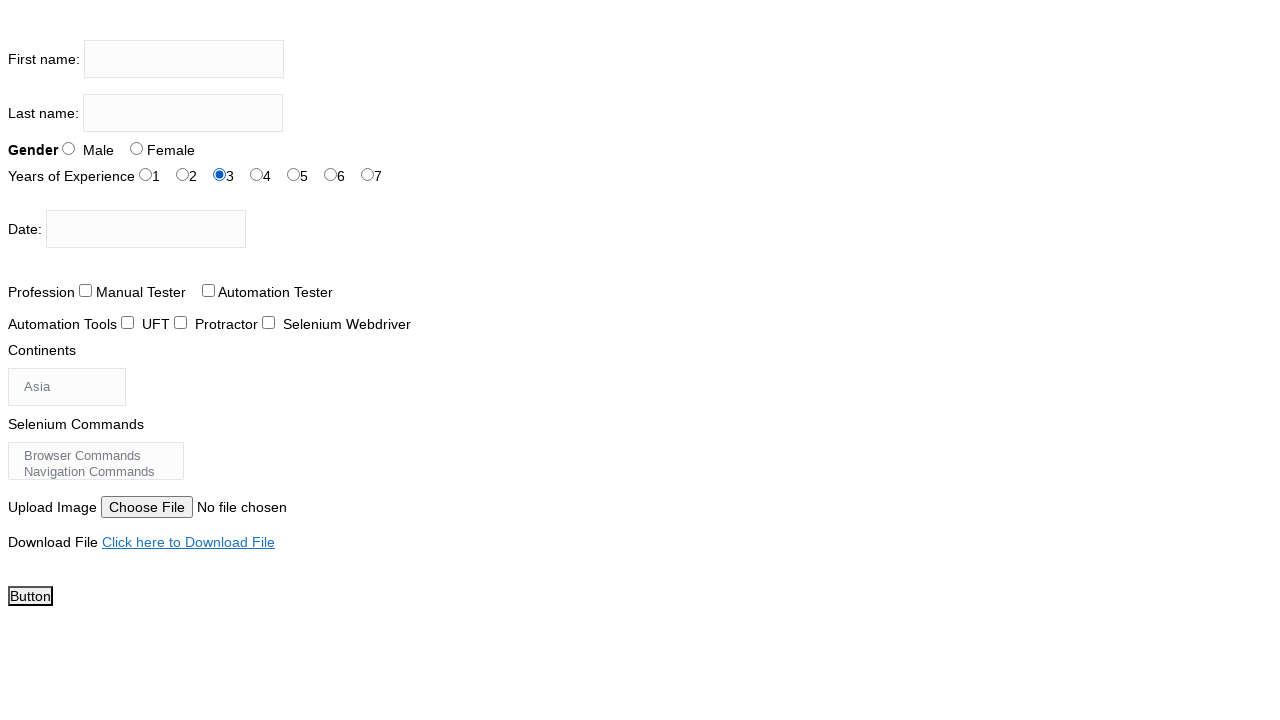